Validates that code blocks on the blockchain post have proper toggle buttons without duplicates, checking that long code blocks have exactly one expand button.

Starting URL: https://williamzujkowski.github.io/posts/blockchain-beyond-cryptocurrency-building-the-trust-layer-of-the-internet/

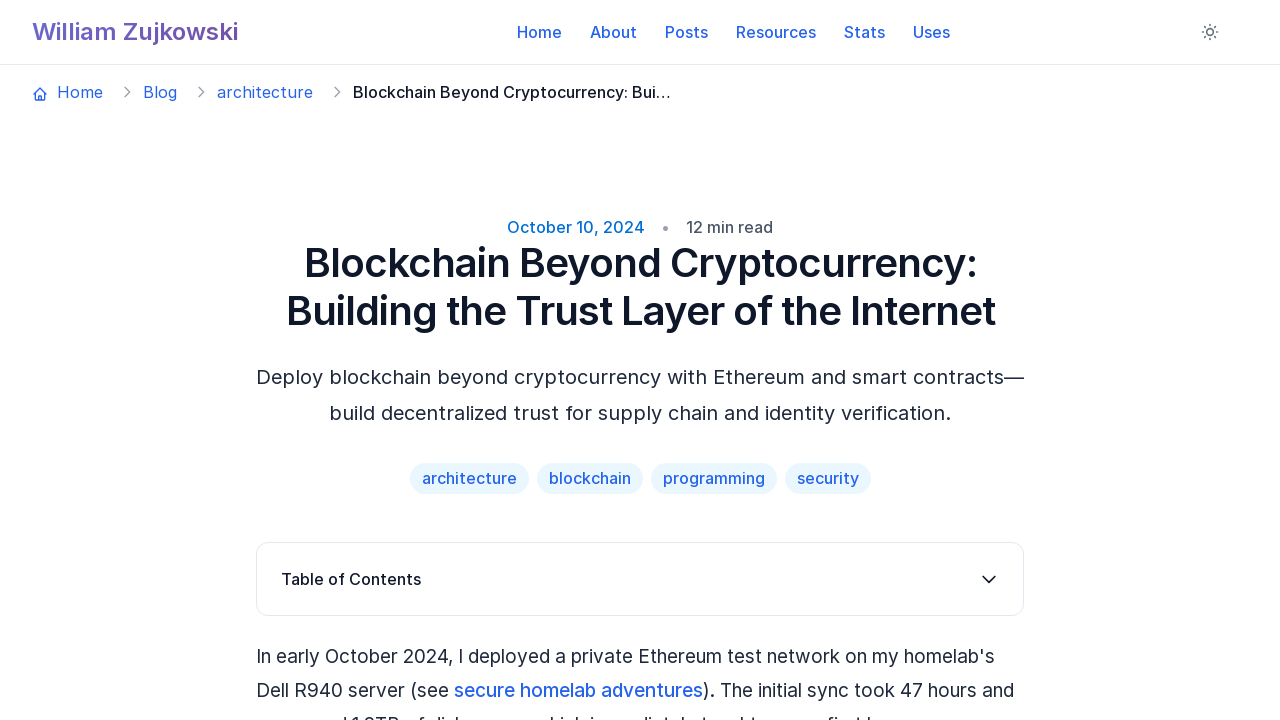

Waited for page network idle state
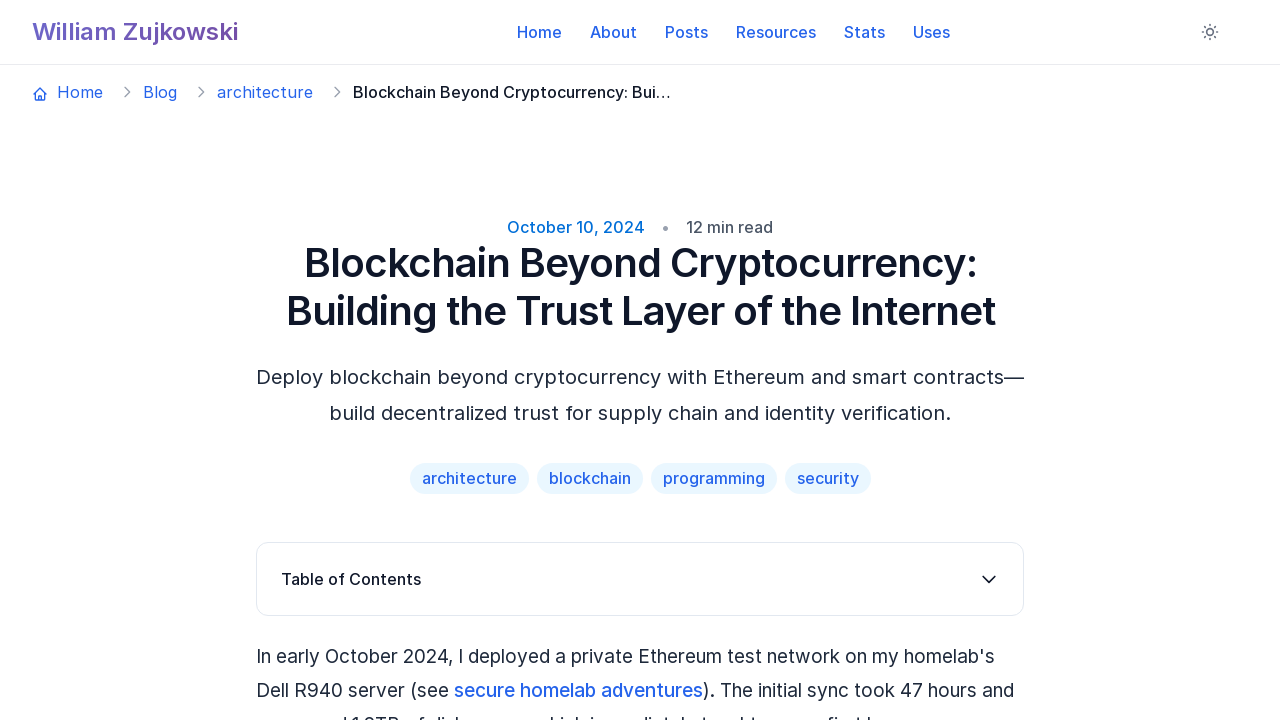

Waited 2 seconds for page to fully render
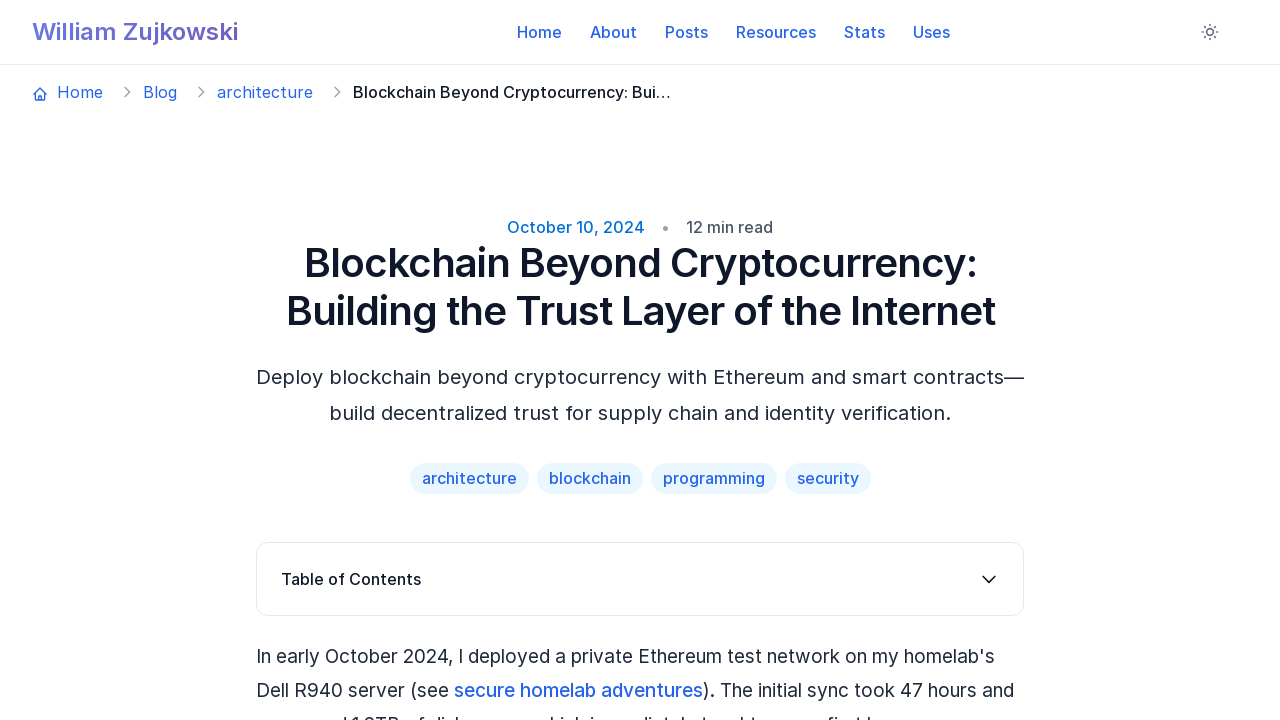

Found 2 pre/code block elements
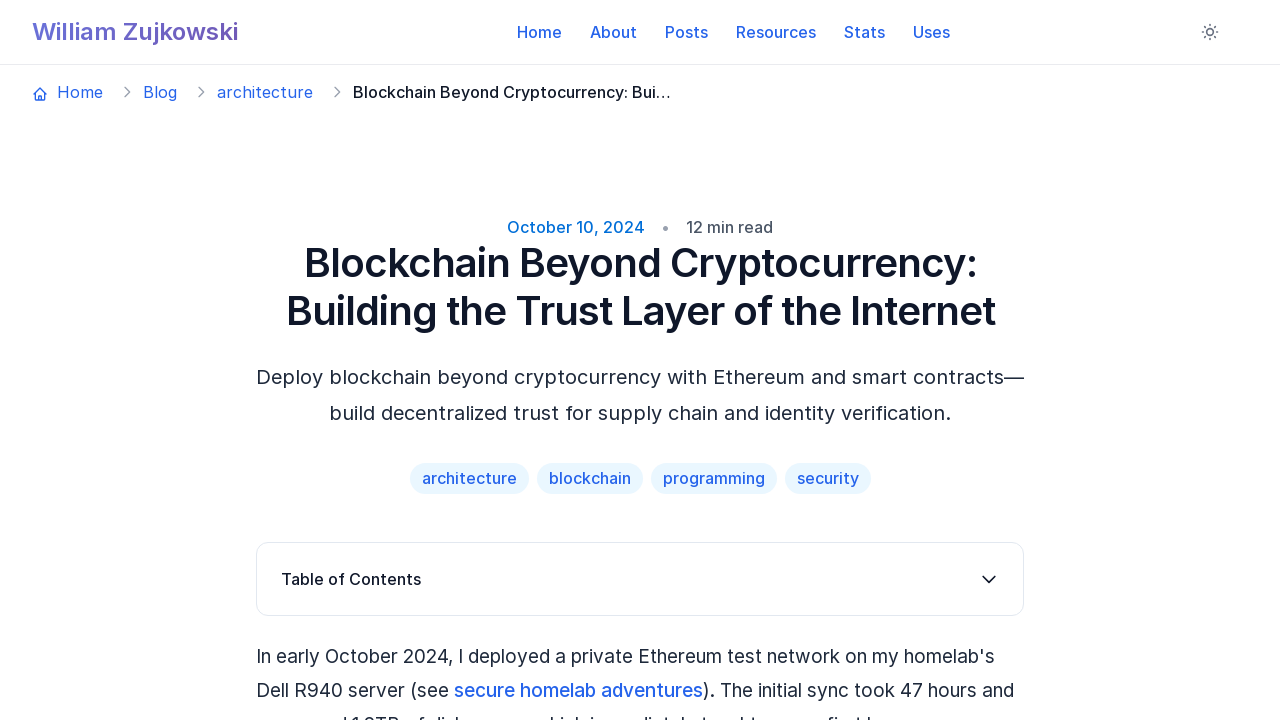

Found 0 toggle buttons on page
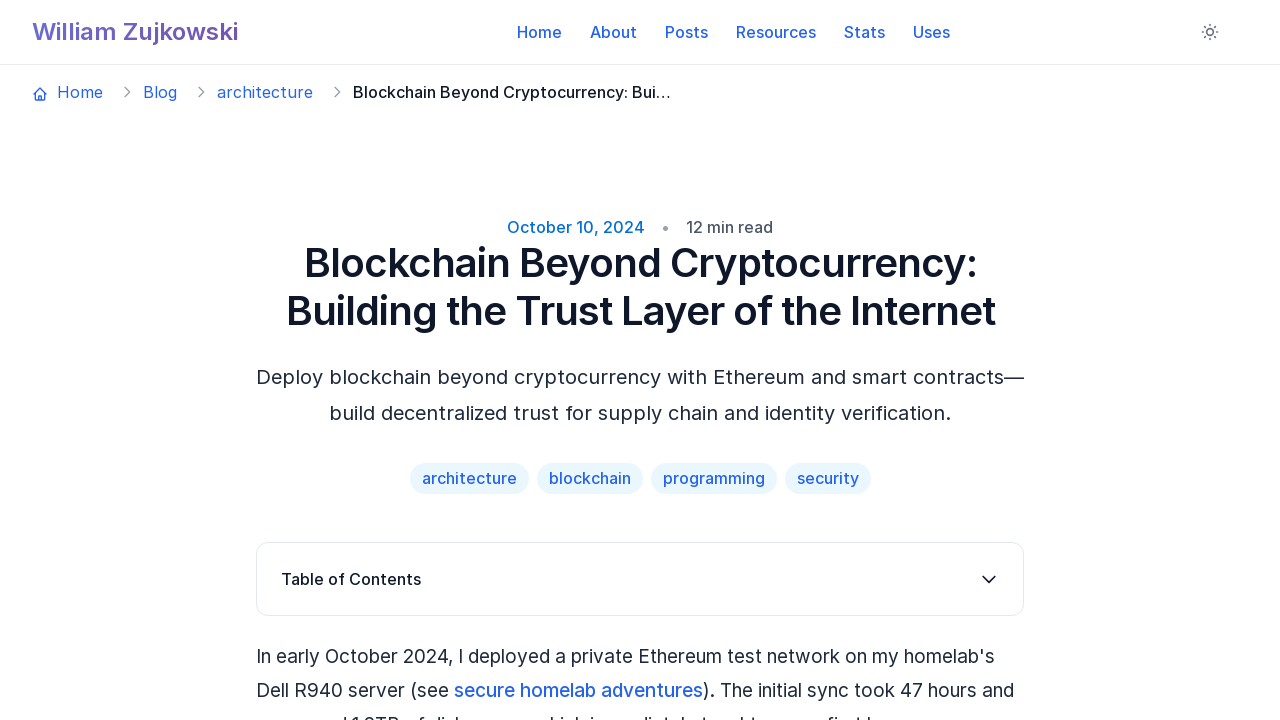

Found 2 copy buttons on page
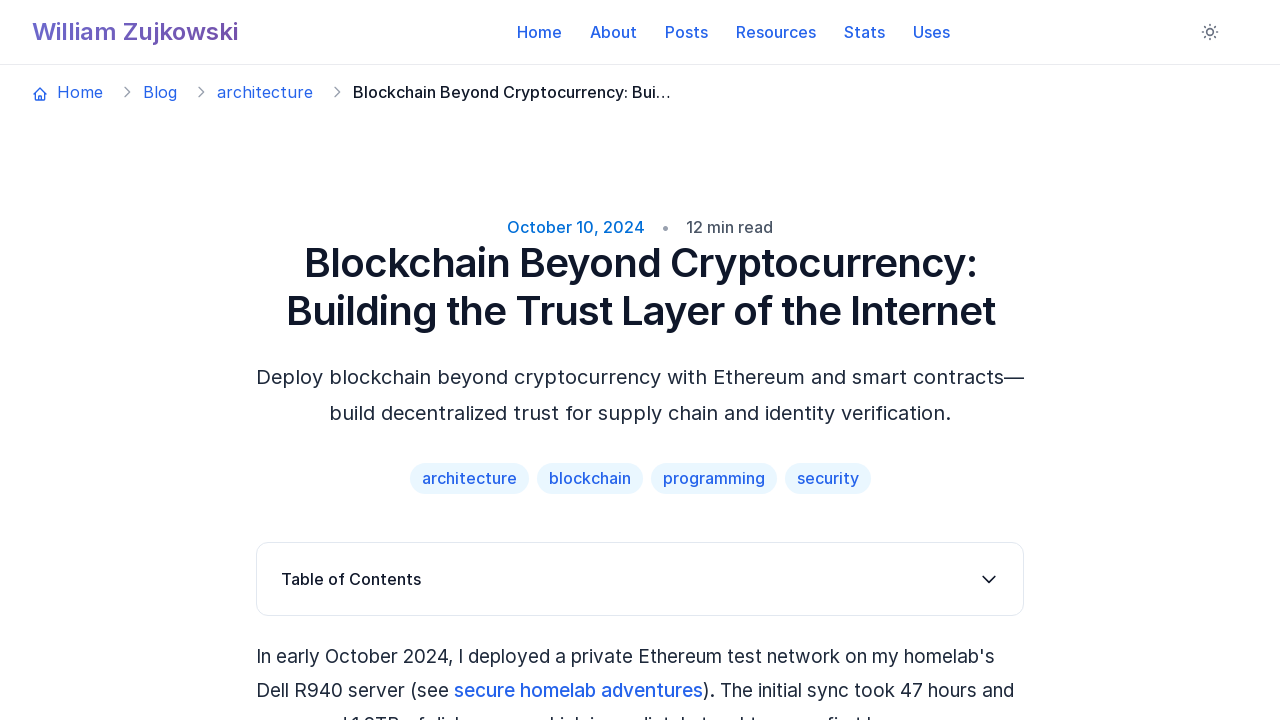

Verified code block 1 has at most 1 toggle button (found 0)
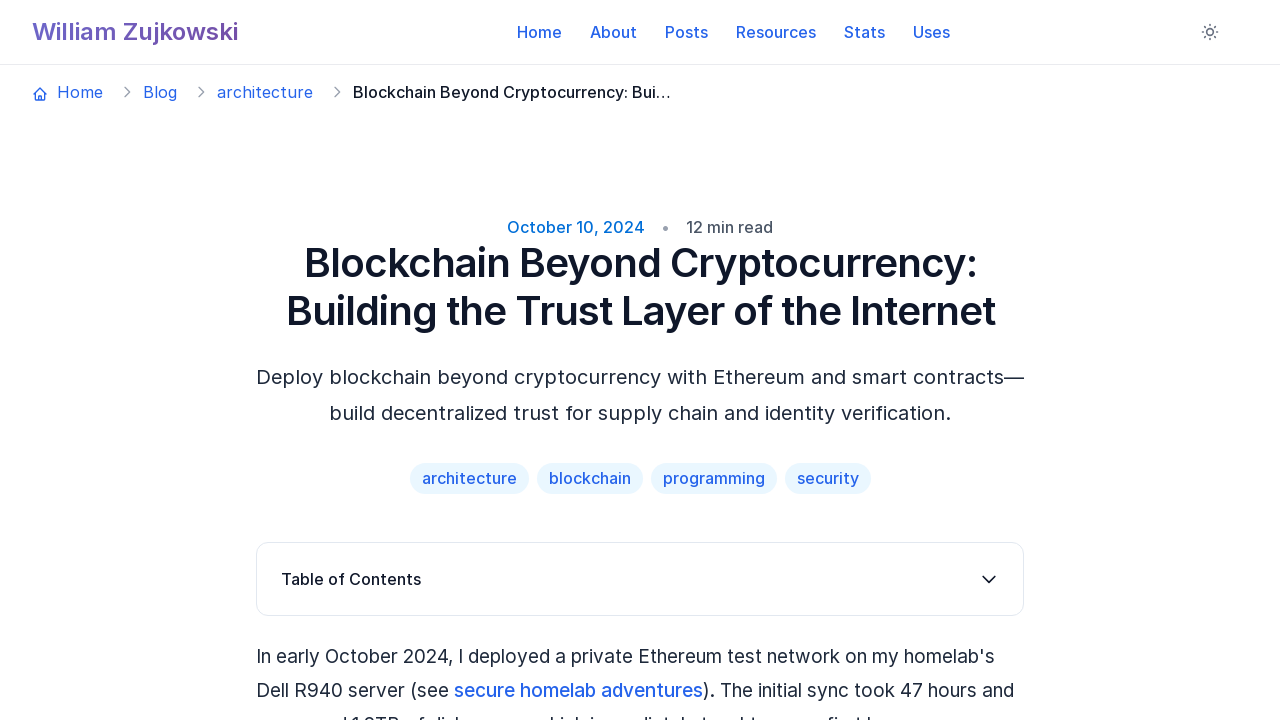

Verified code block 2 has at most 1 toggle button (found 0)
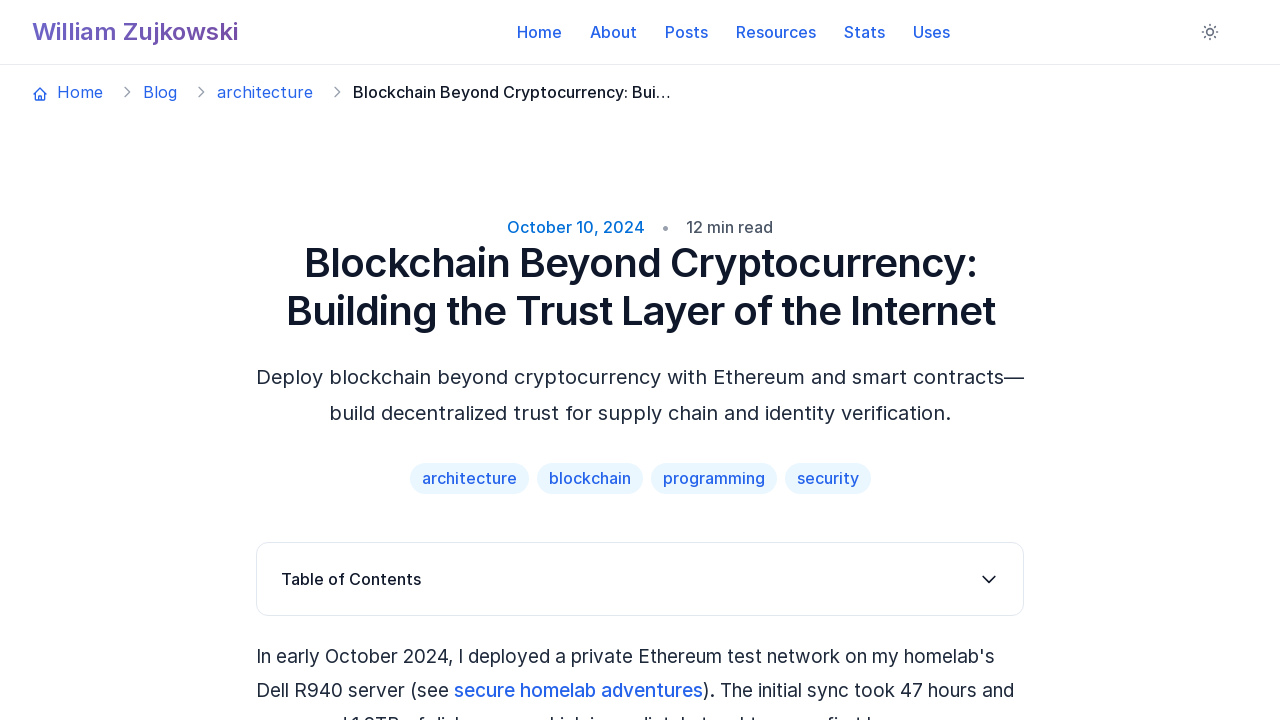

Scrolled to first code block for visibility
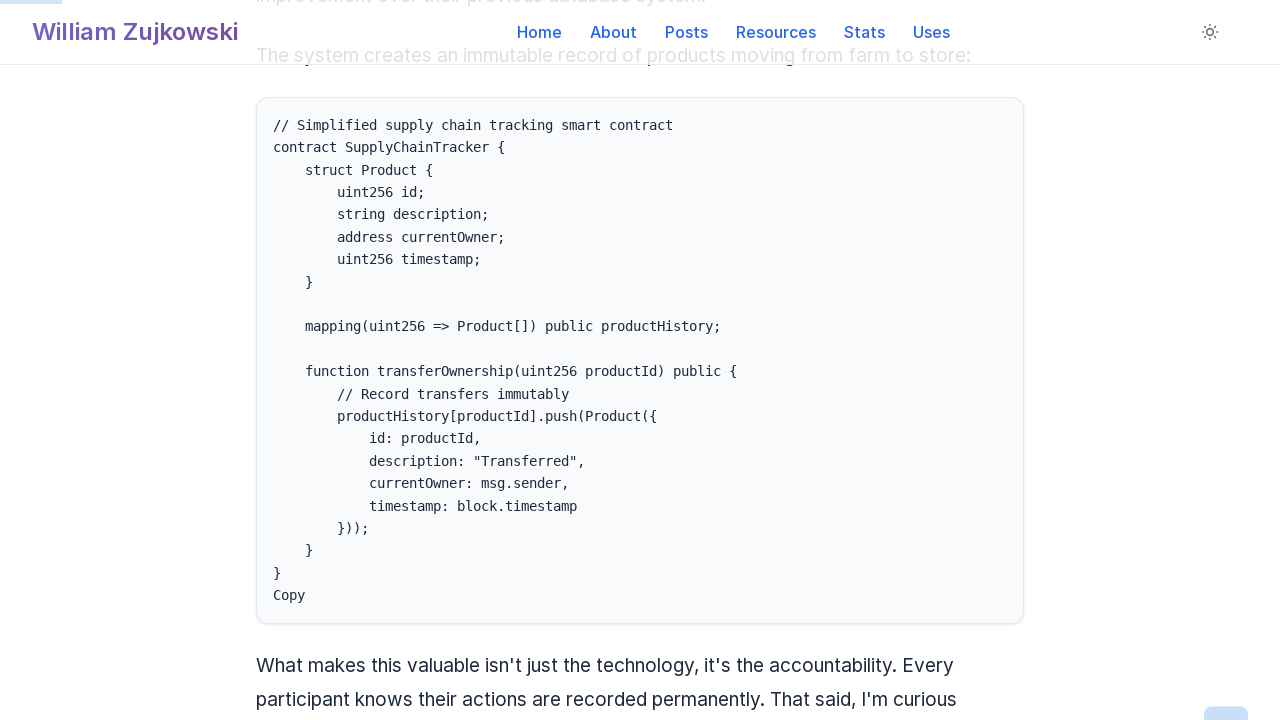

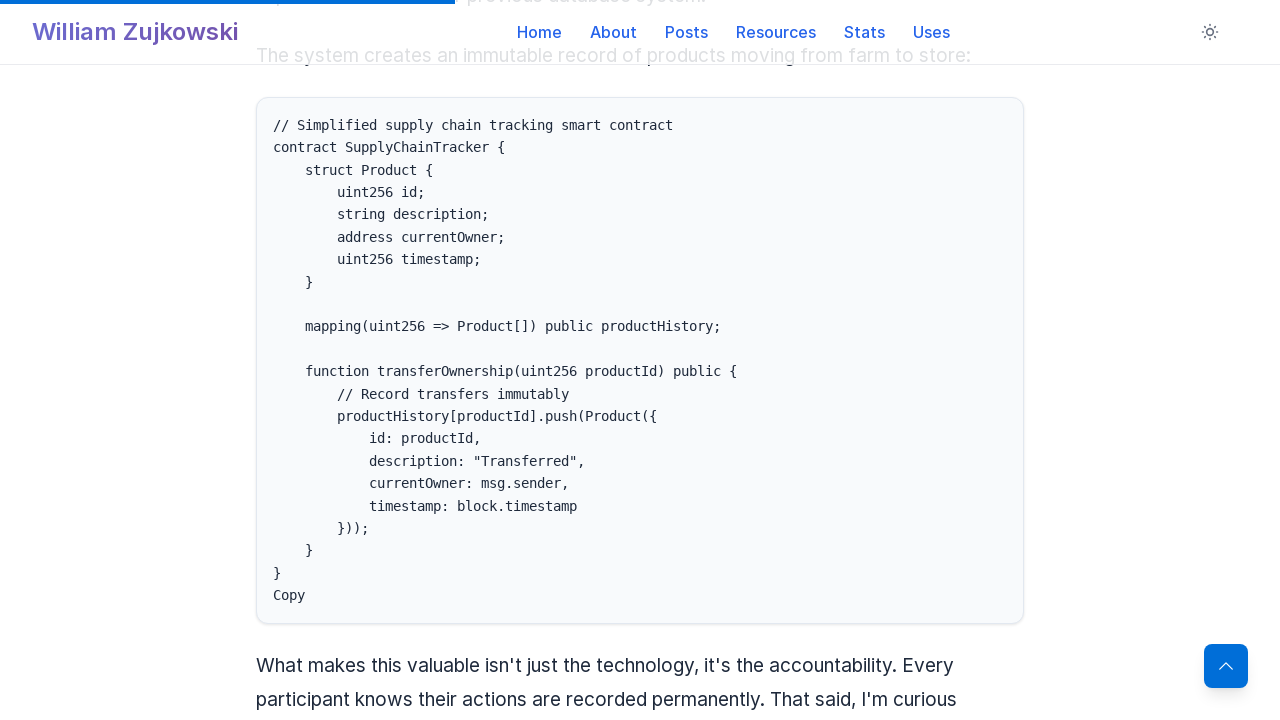